Navigates to Arapahoe Basin snow report page and verifies that snow report data is displayed

Starting URL: https://www.arapahoebasin.com/snow-report/

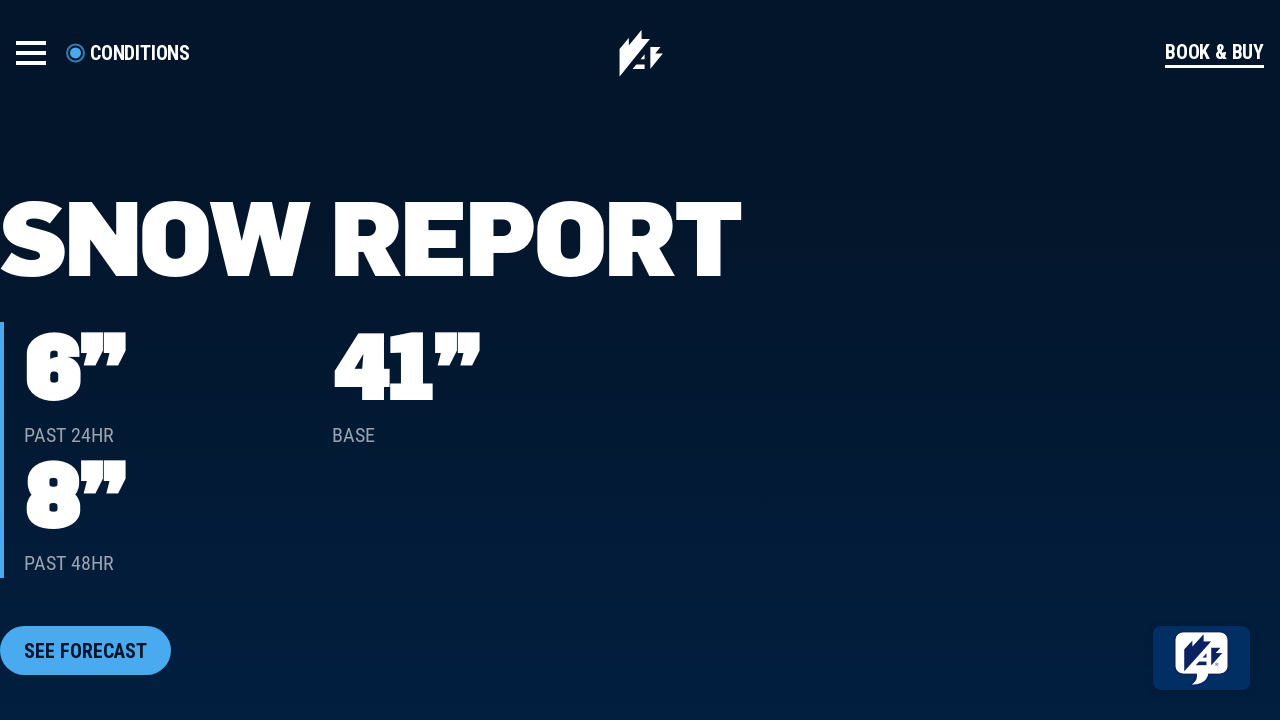

Navigated to Arapahoe Basin snow report page
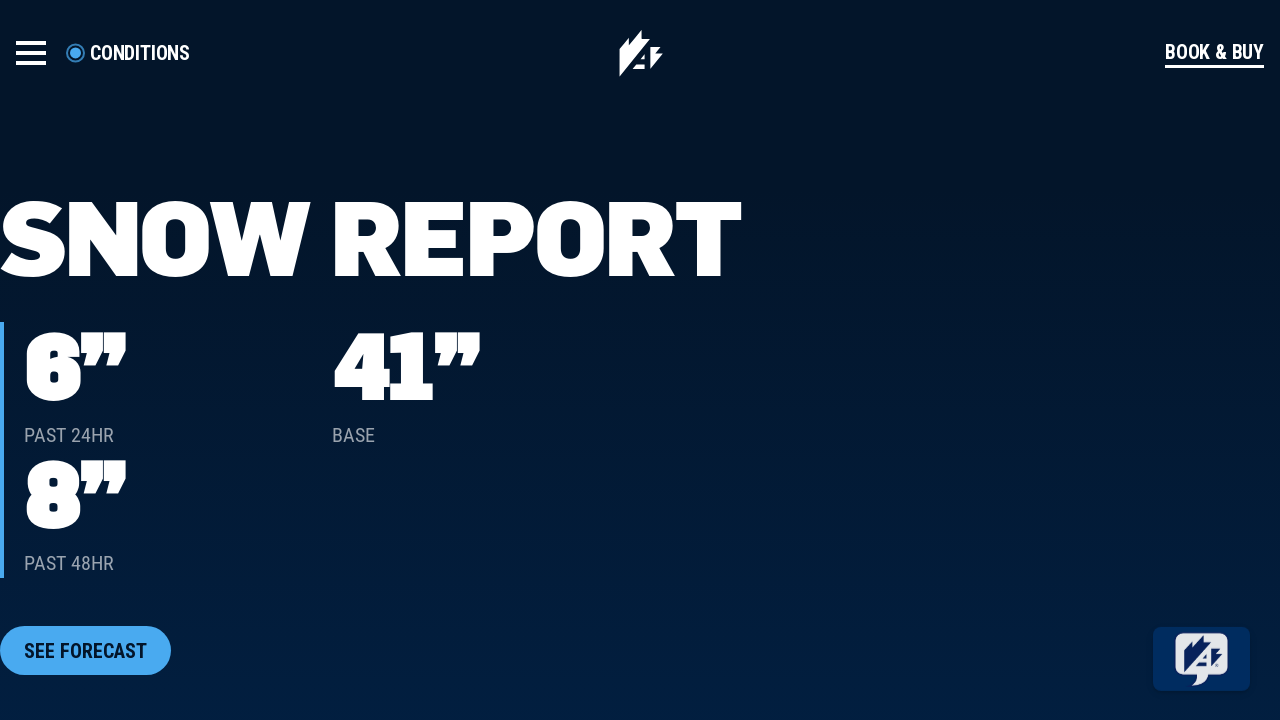

Snow report data container loaded
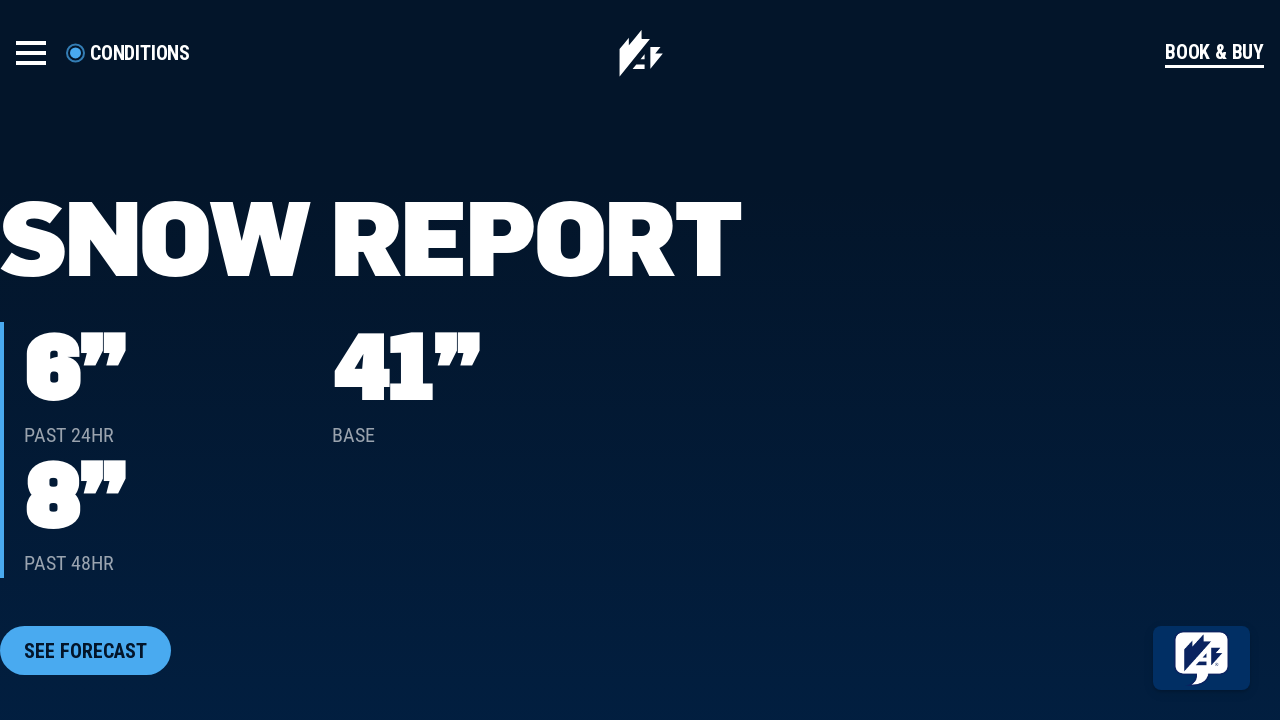

Verified that snow report data is visible on the page
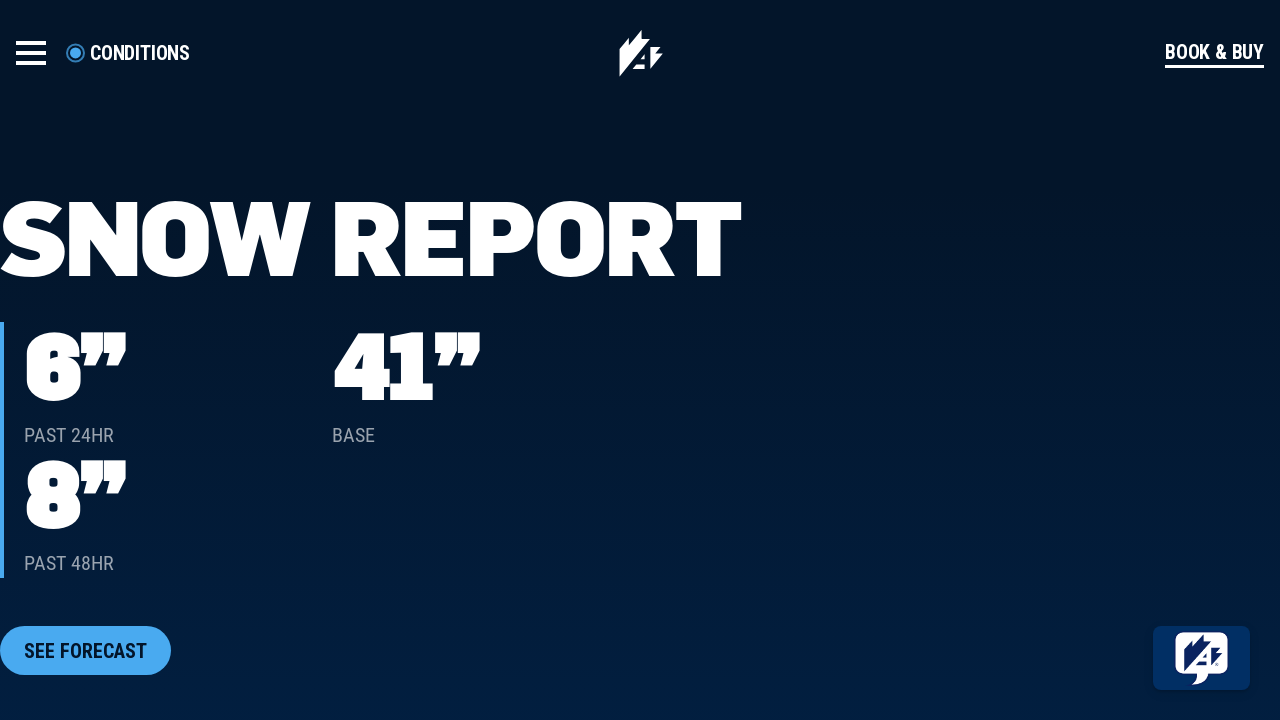

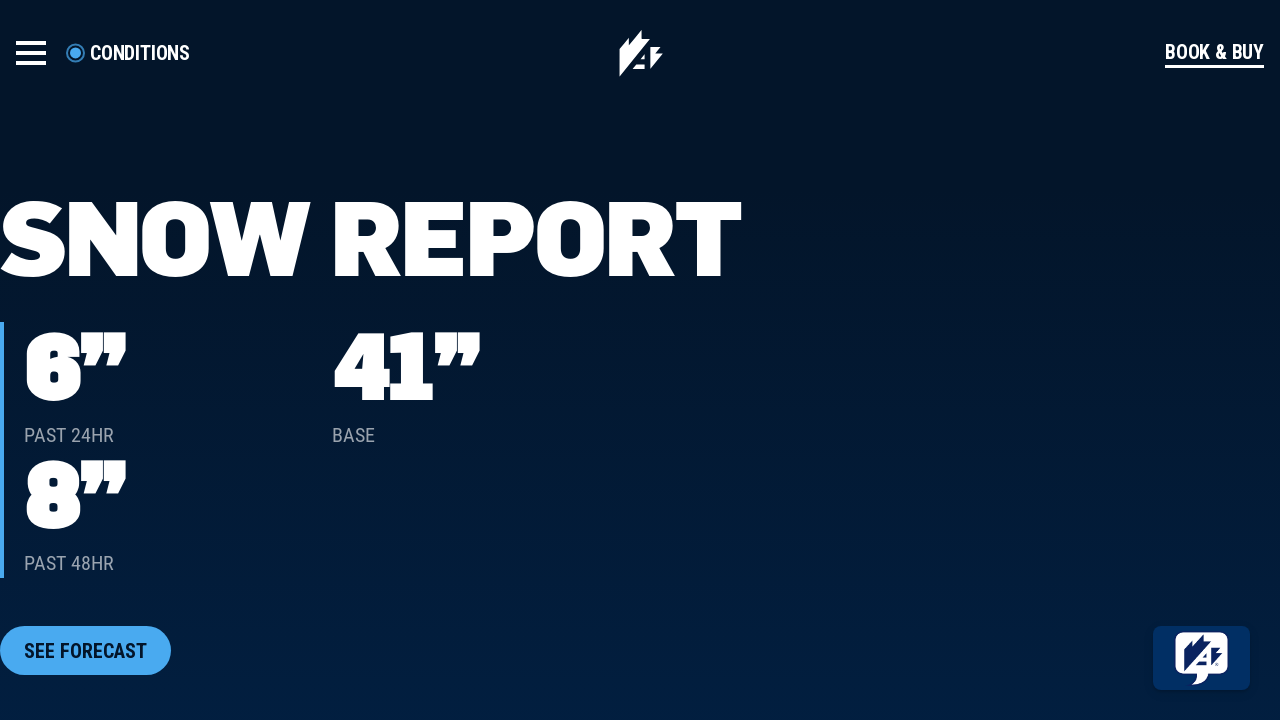